Tests dropdown selection functionality by selecting options from a dropdown menu using different selection methods (by value and by visible text)

Starting URL: https://demoqa.com/select-menu

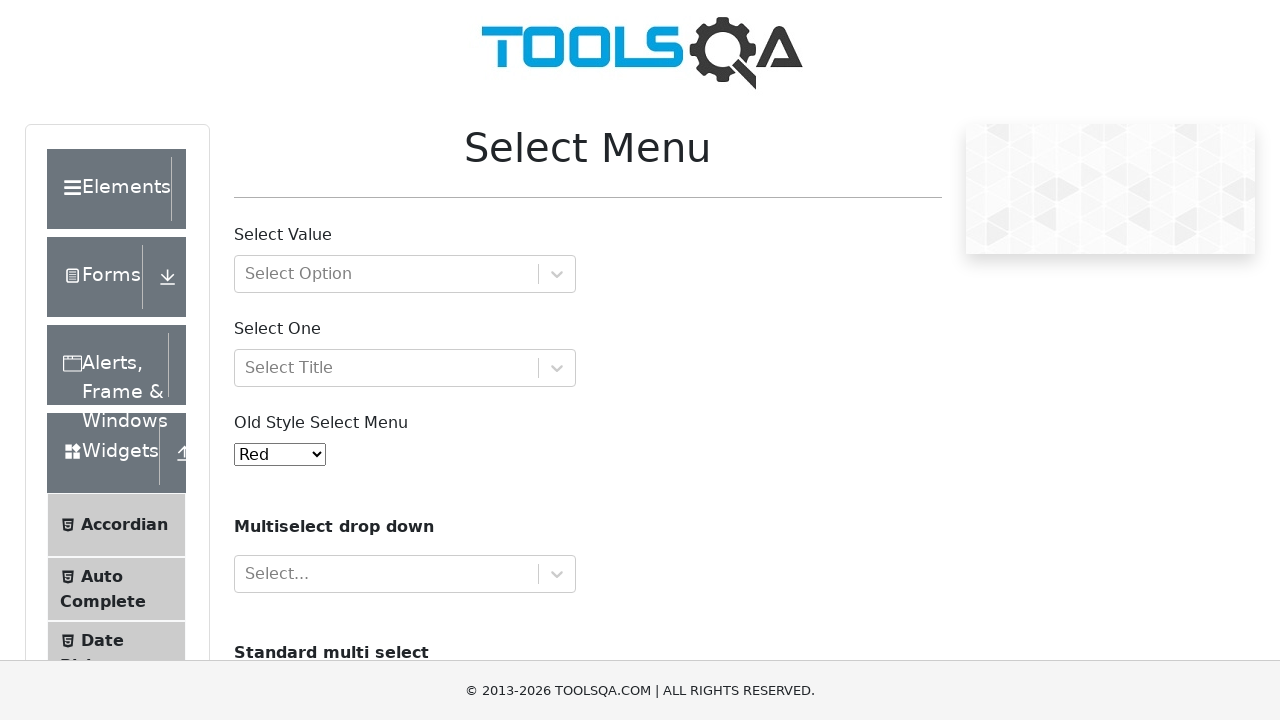

Selected option with value '4' from old select menu dropdown on #oldSelectMenu
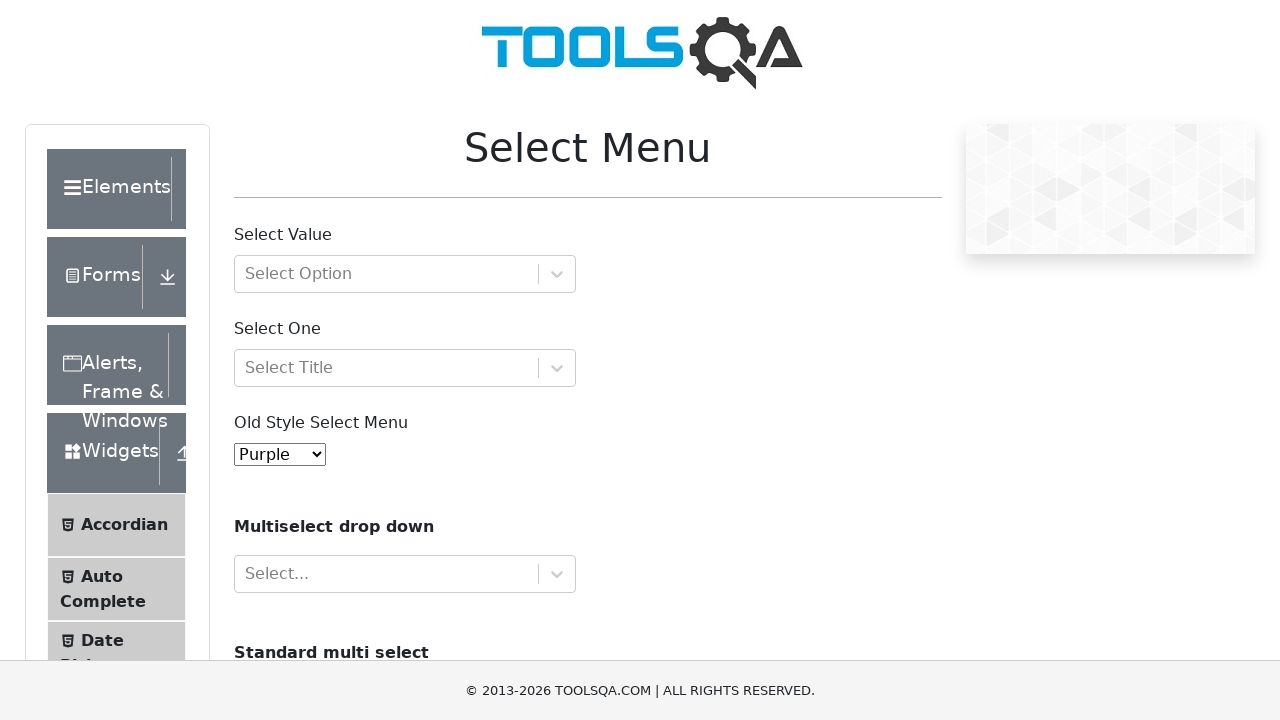

Selected option with visible text 'Purple' from old select menu dropdown on #oldSelectMenu
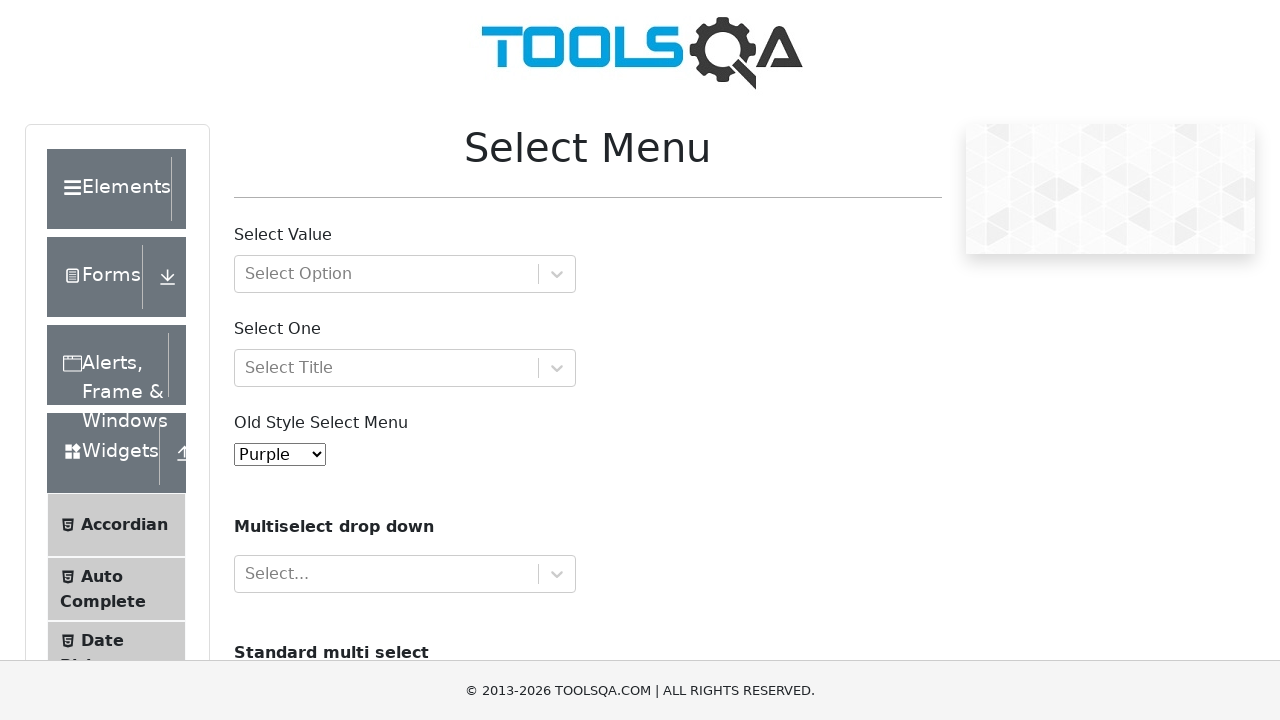

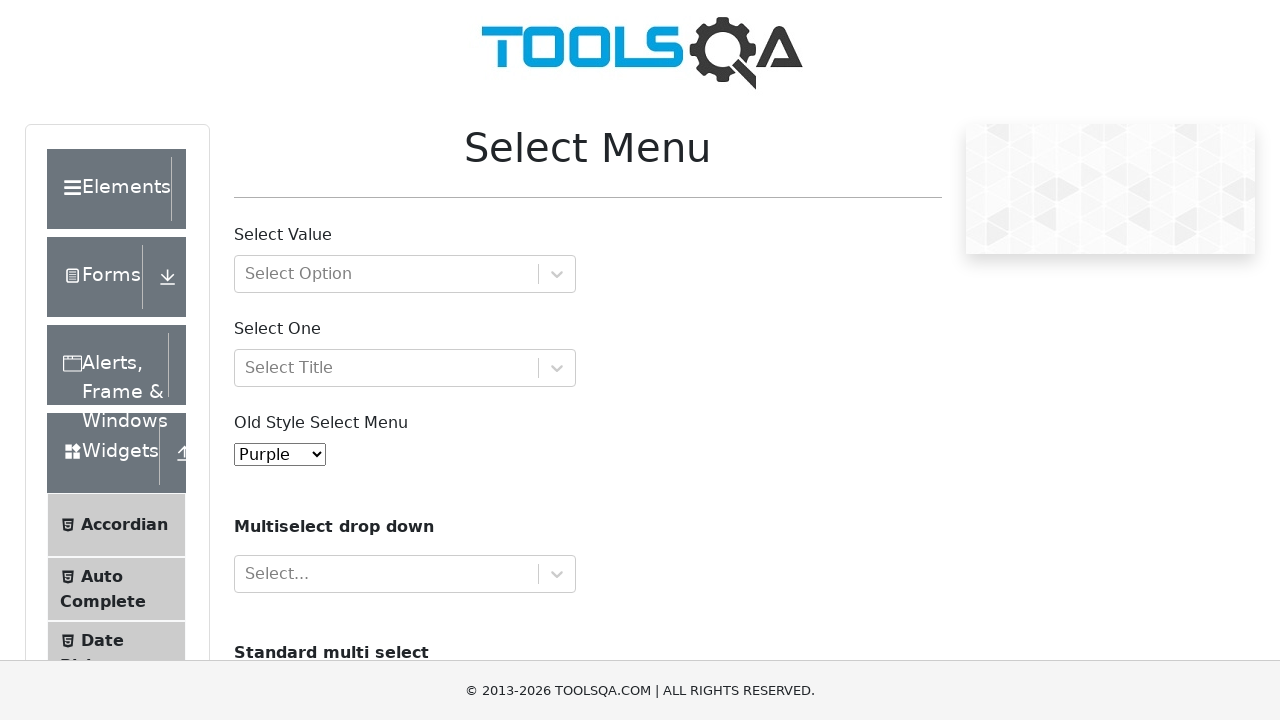